Navigates to the DemoBlaze homepage and verifies that product card elements are visible

Starting URL: https://demoblaze.com/

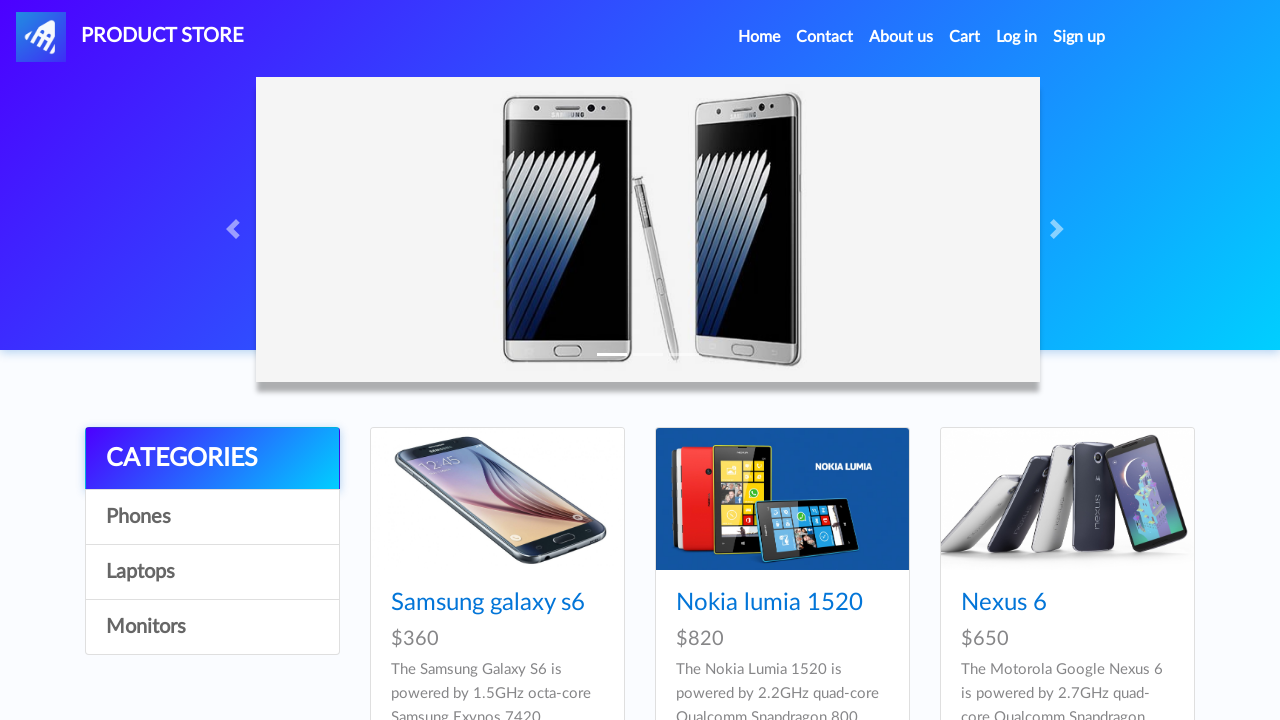

First product card element is visible on DemoBlaze homepage
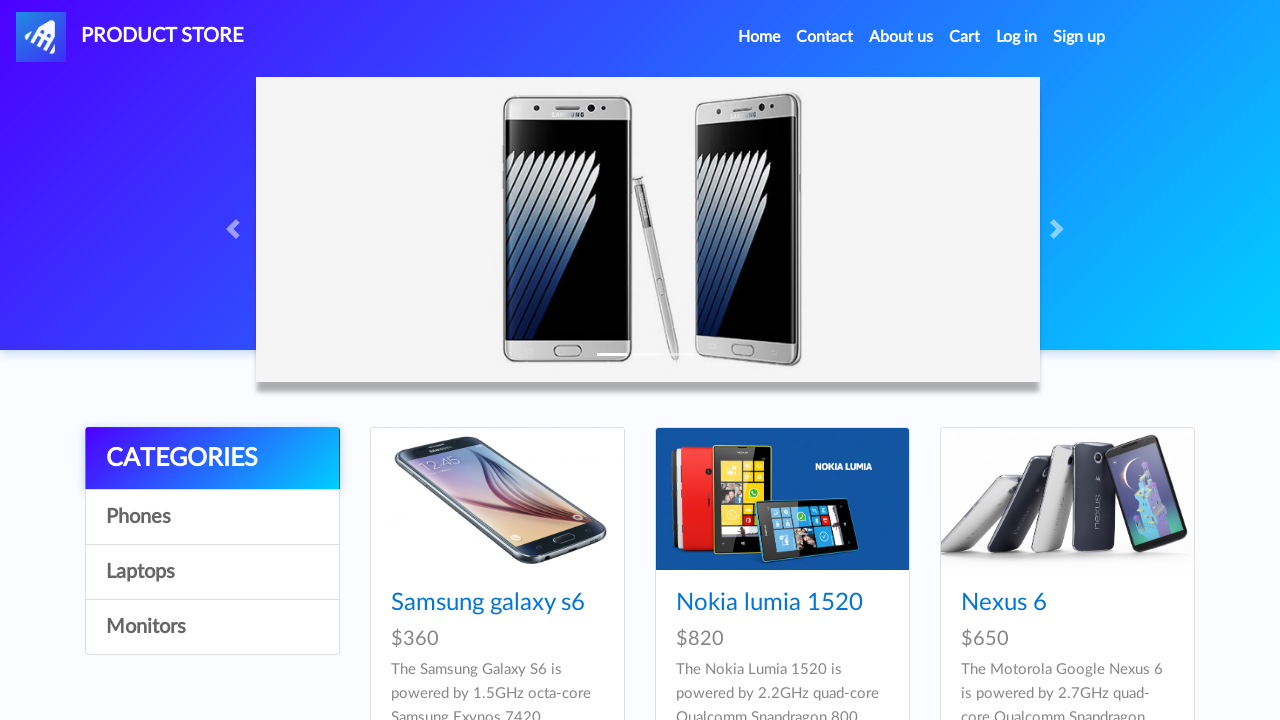

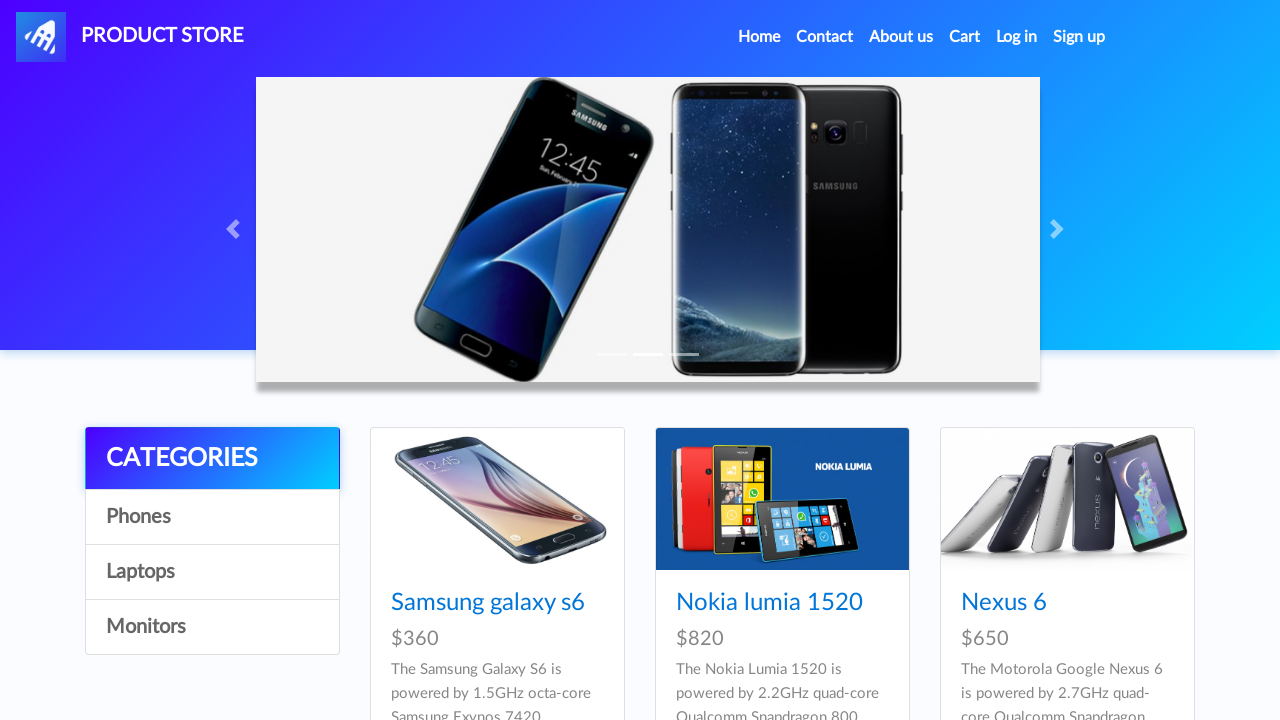